Fills out the practice form with first name, last name, email, and selects a gender option using explicit waits.

Starting URL: https://demoqa.com/automation-practice-form

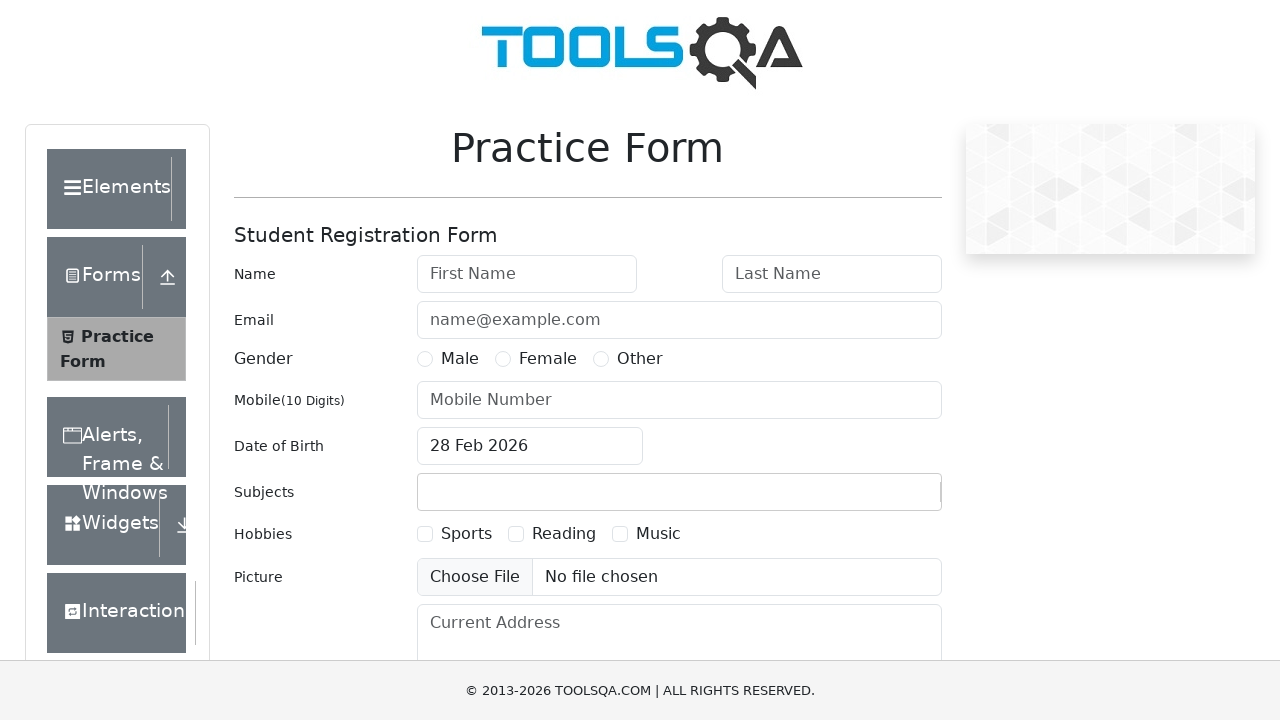

First name field became visible
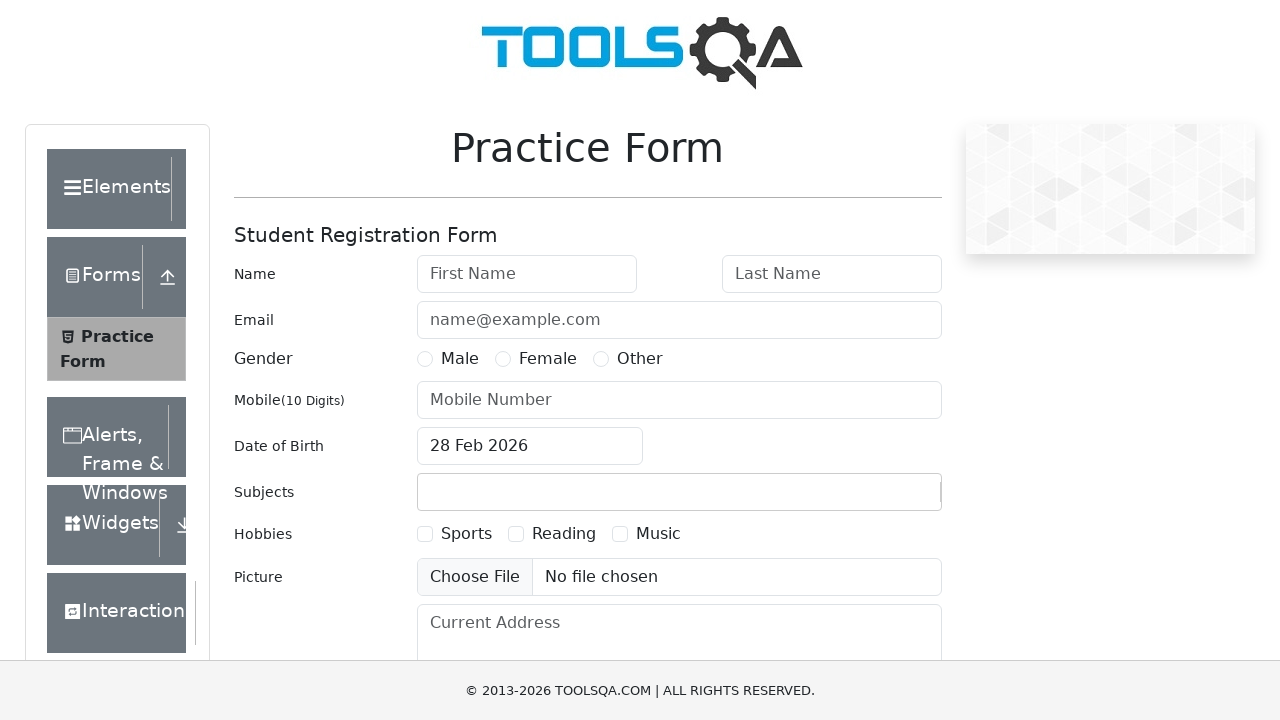

Filled first name field with 'Jeremy' on #firstName
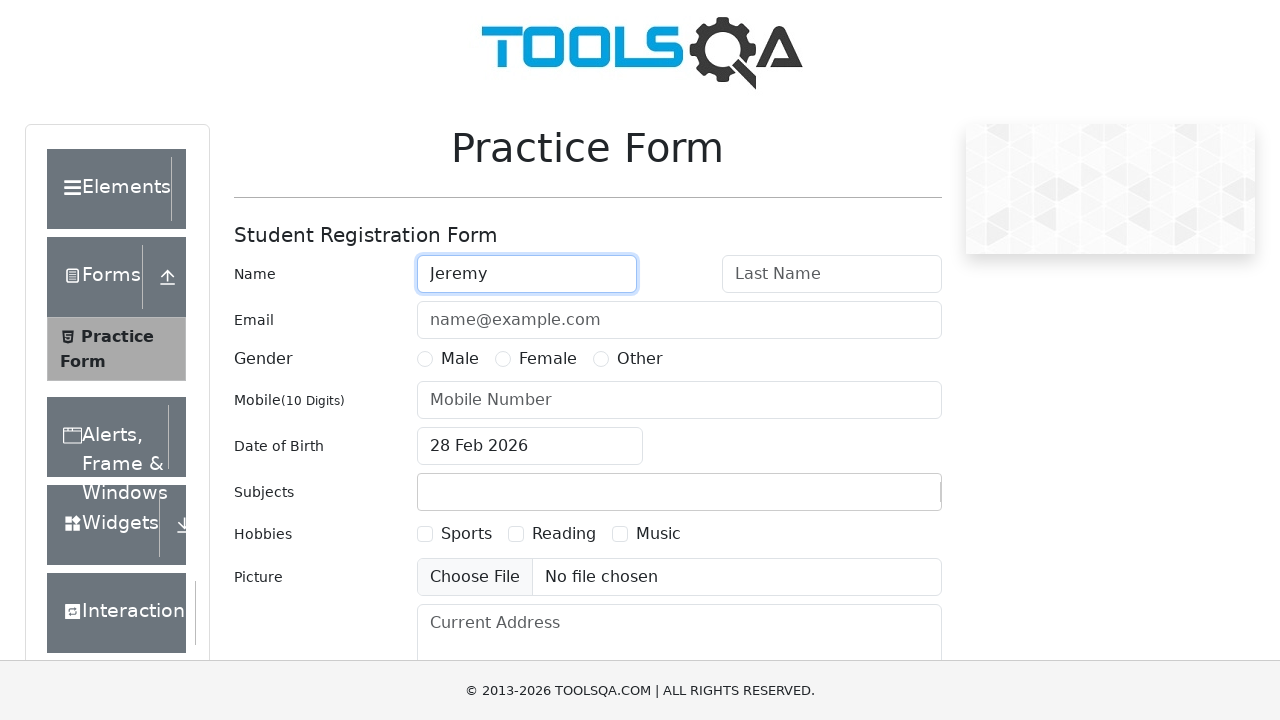

Last name field became visible
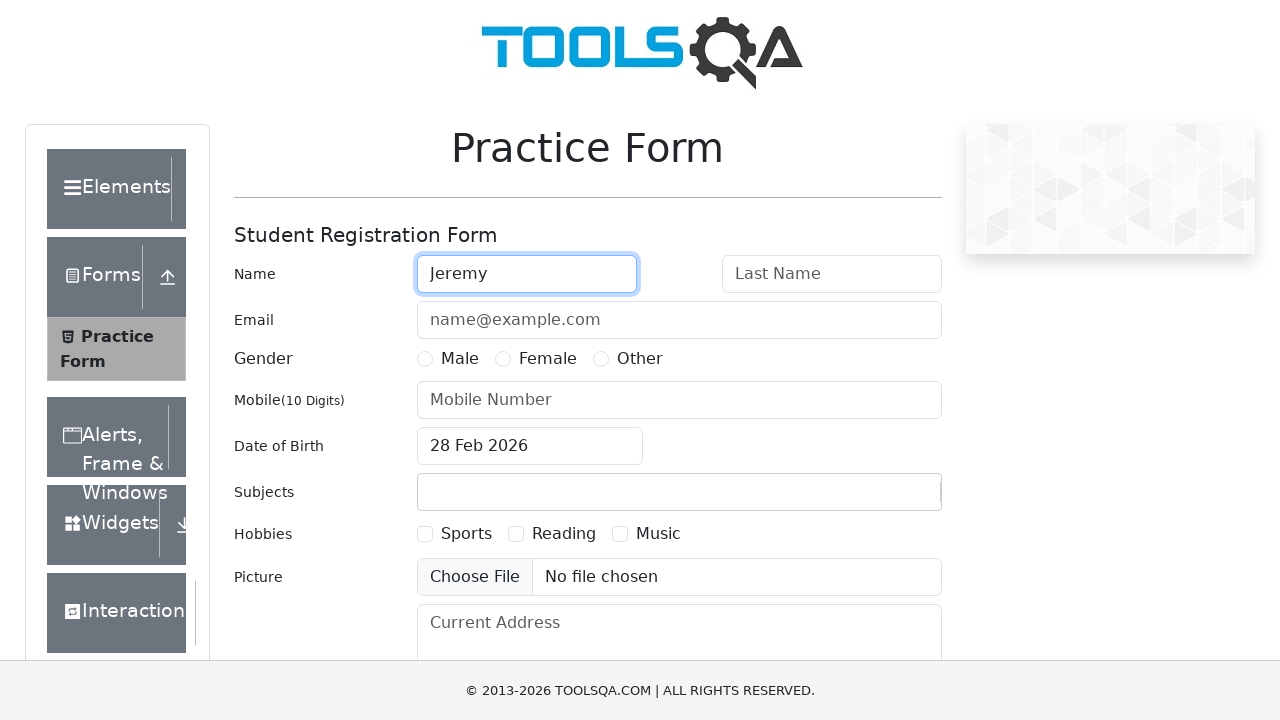

Filled last name field with 'Feliciano' on #lastName
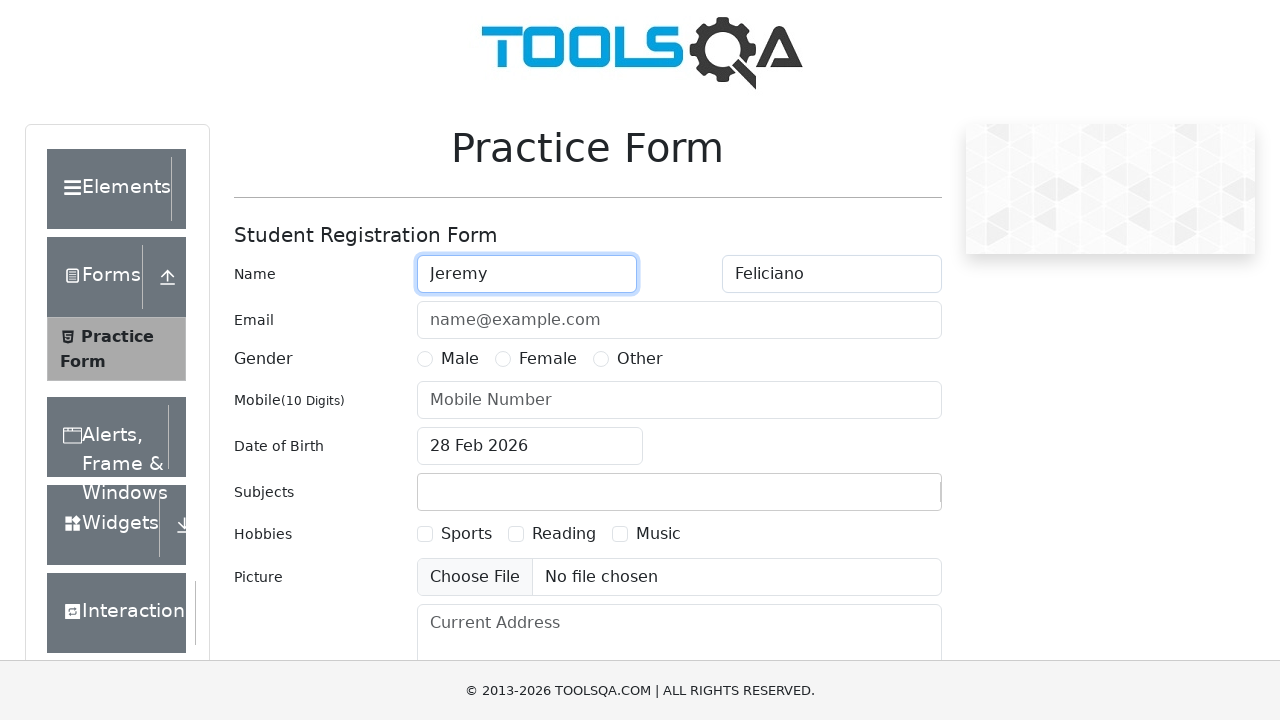

Email field became visible
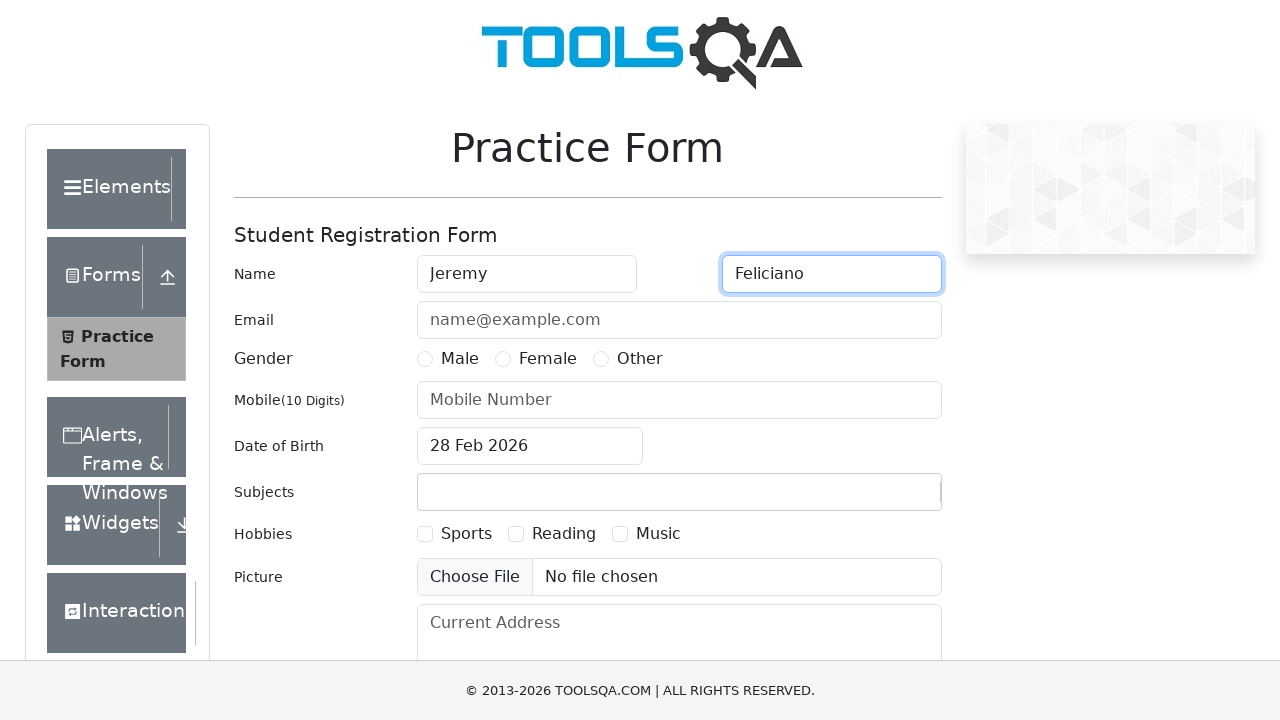

Filled email field with 'jcfeliciano07@gmail.com' on #userEmail
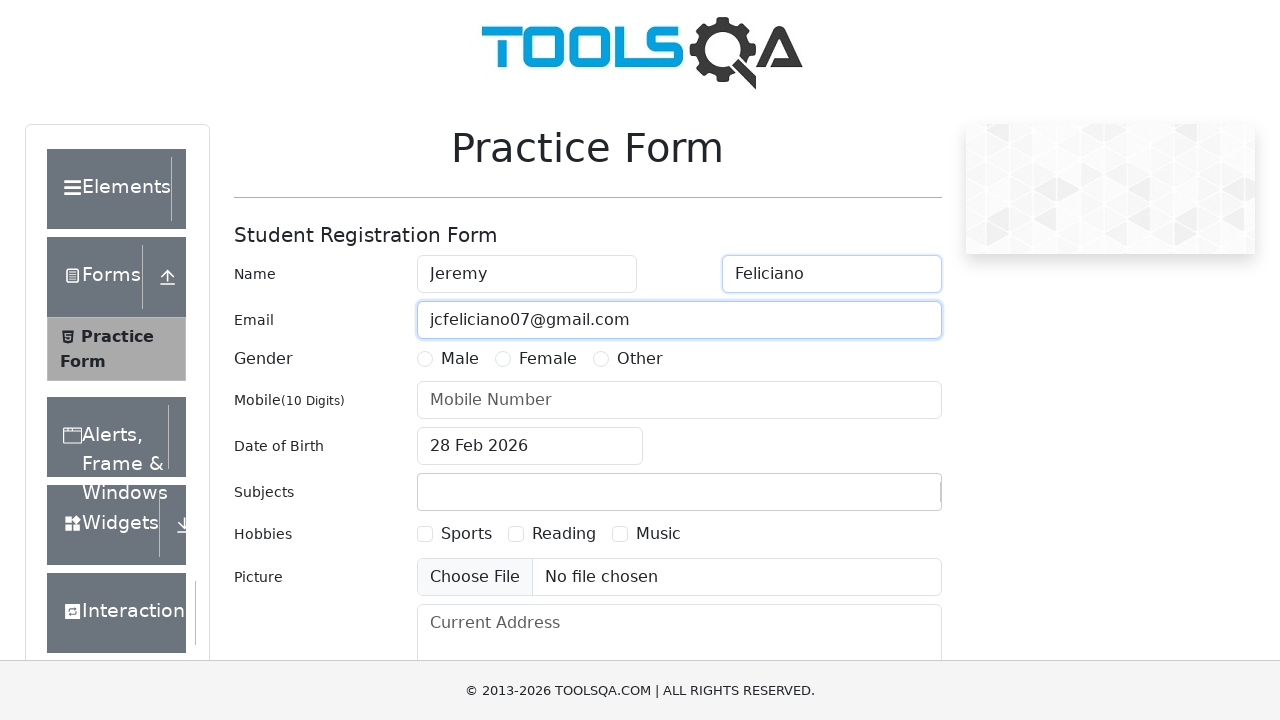

Male gender option became visible
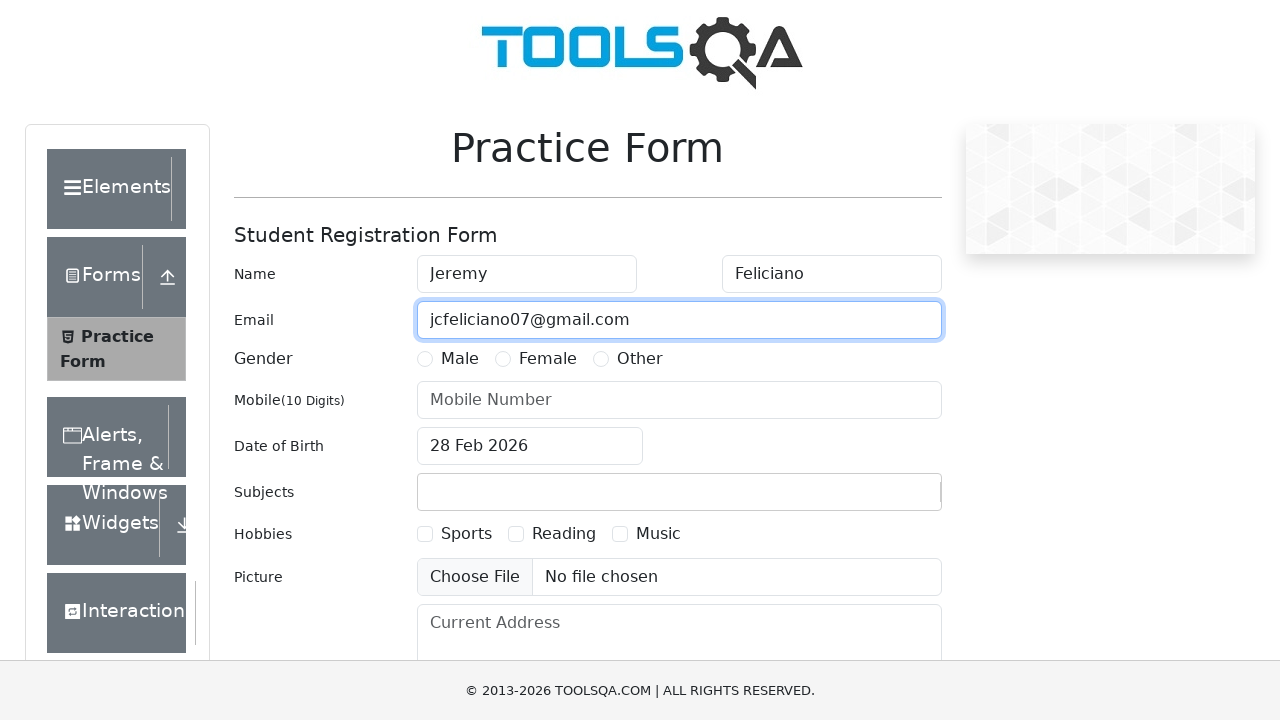

Selected Male gender option at (448, 359) on xpath=//*[@id='genterWrapper']/div[2]/div[1]
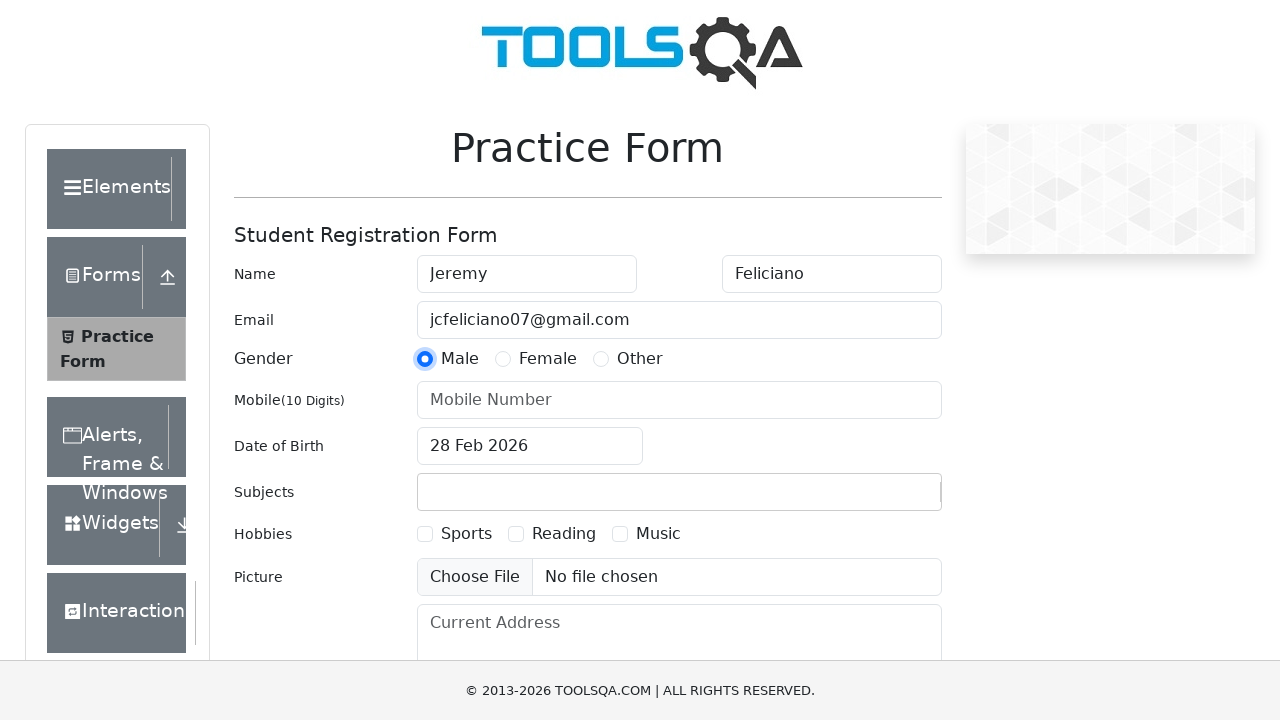

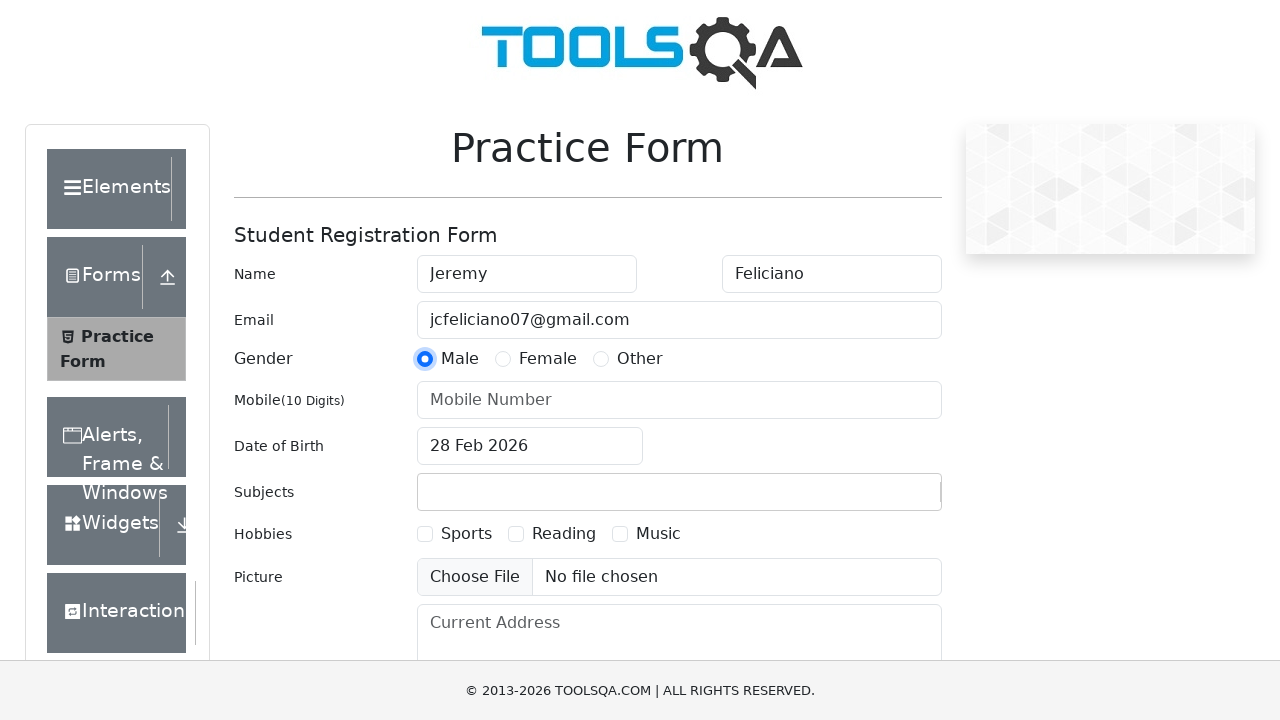